Tests jQuery UI selectable widget by demonstrating different selection methods including click-and-drag selection and Ctrl+click multiple selection

Starting URL: https://jqueryui.com/selectable/

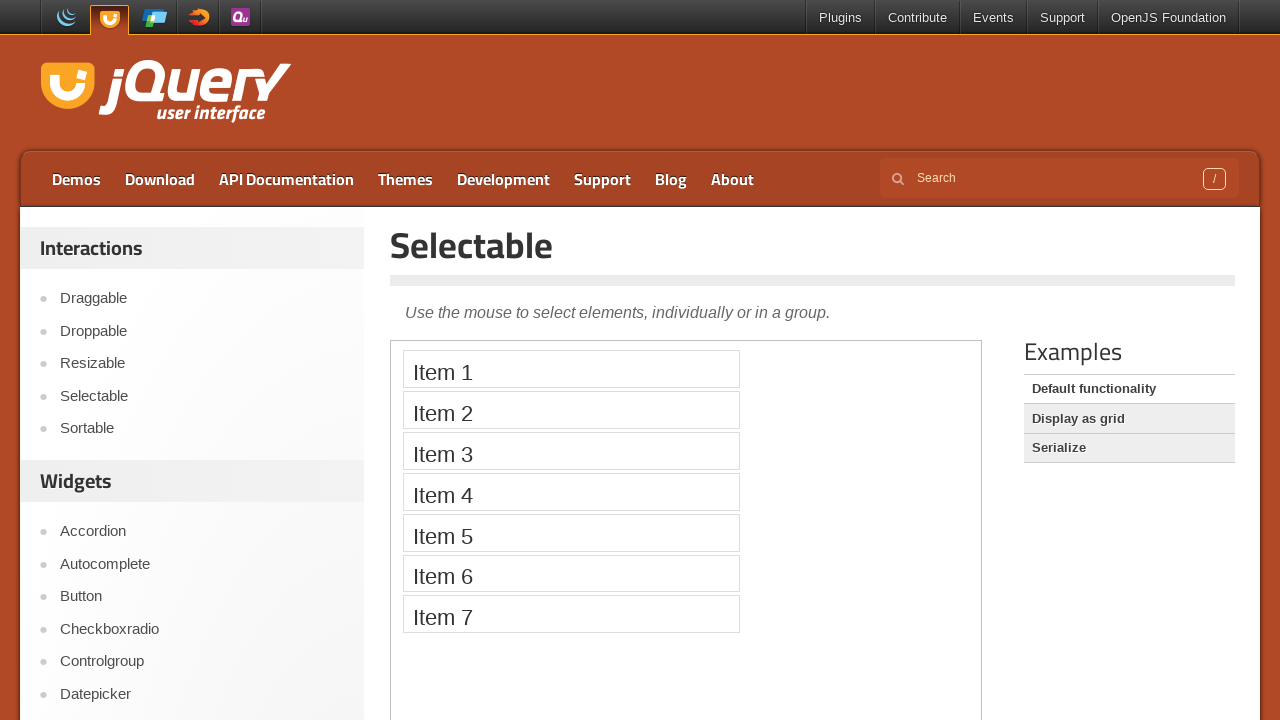

Located iframe containing the selectable widget
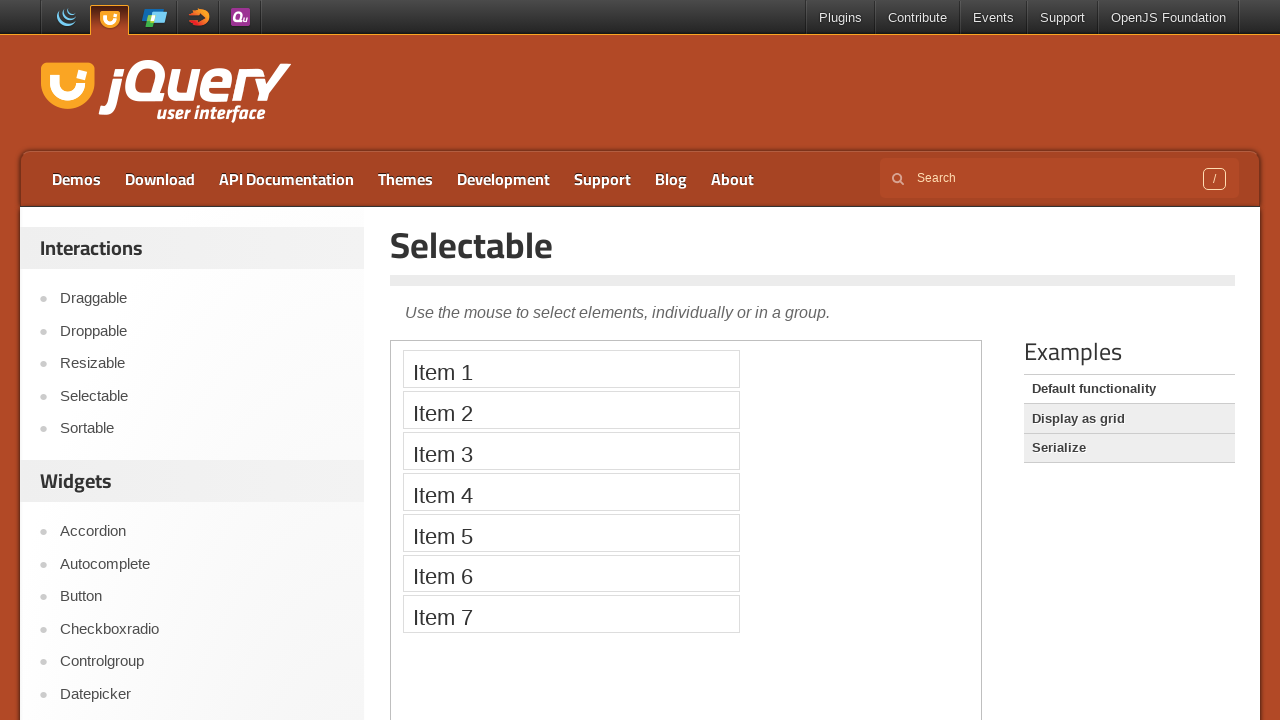

Located all selectable list items (Item 1, 2, 4, 5, 6)
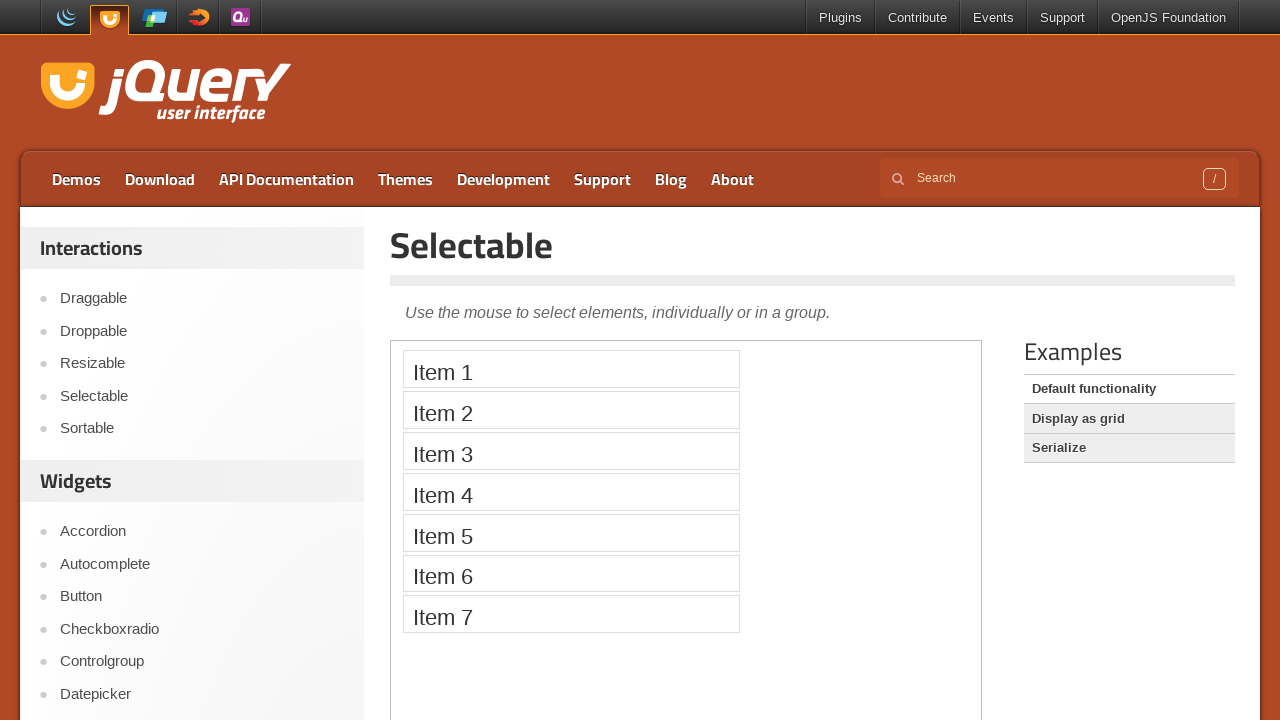

Hovered over Item 1 at (571, 369) on iframe >> nth=0 >> internal:control=enter-frame >> xpath=//li[text()='Item 1']
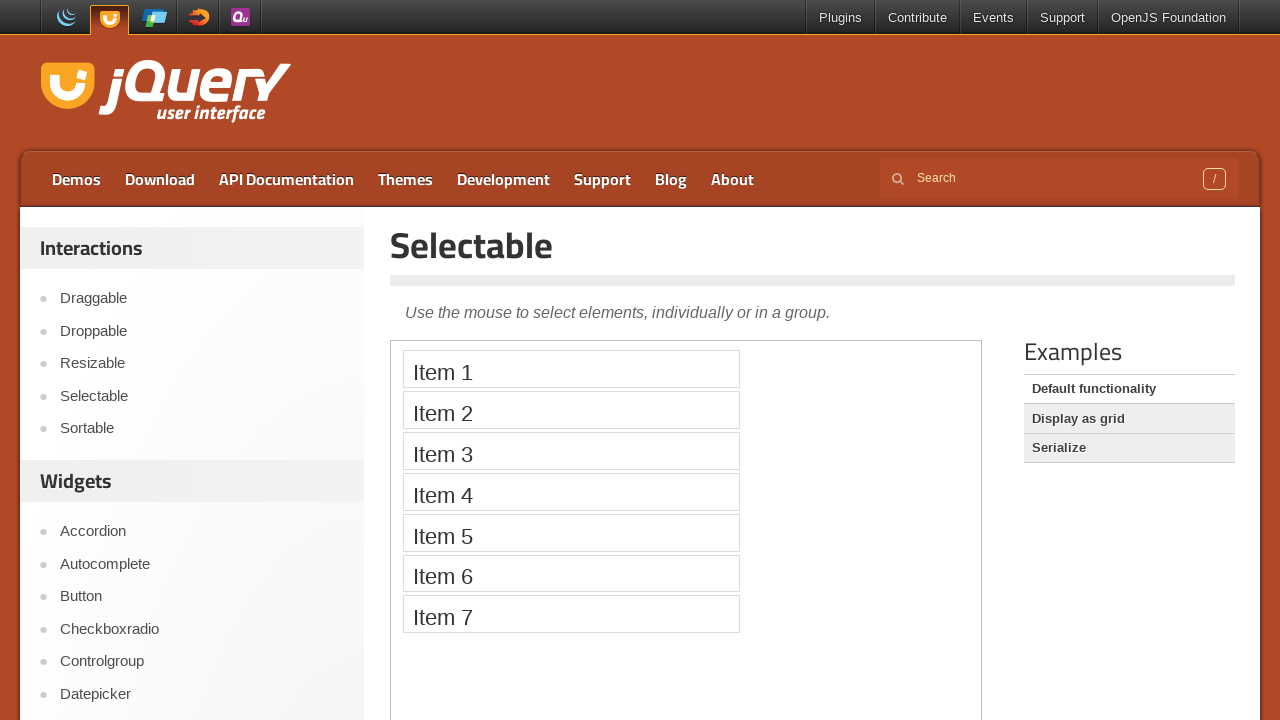

Pressed mouse button down on Item 1 at (571, 369)
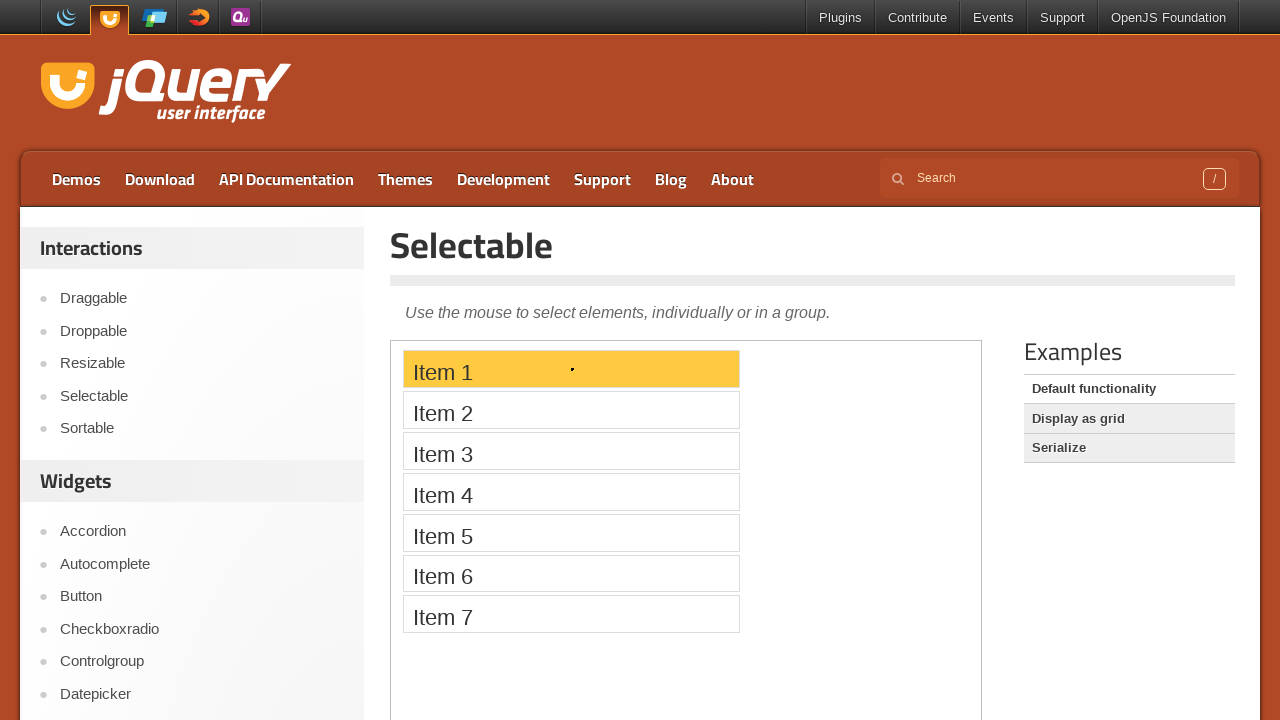

Dragged mouse to Item 6 at (571, 573) on iframe >> nth=0 >> internal:control=enter-frame >> xpath=//li[text()='Item 6']
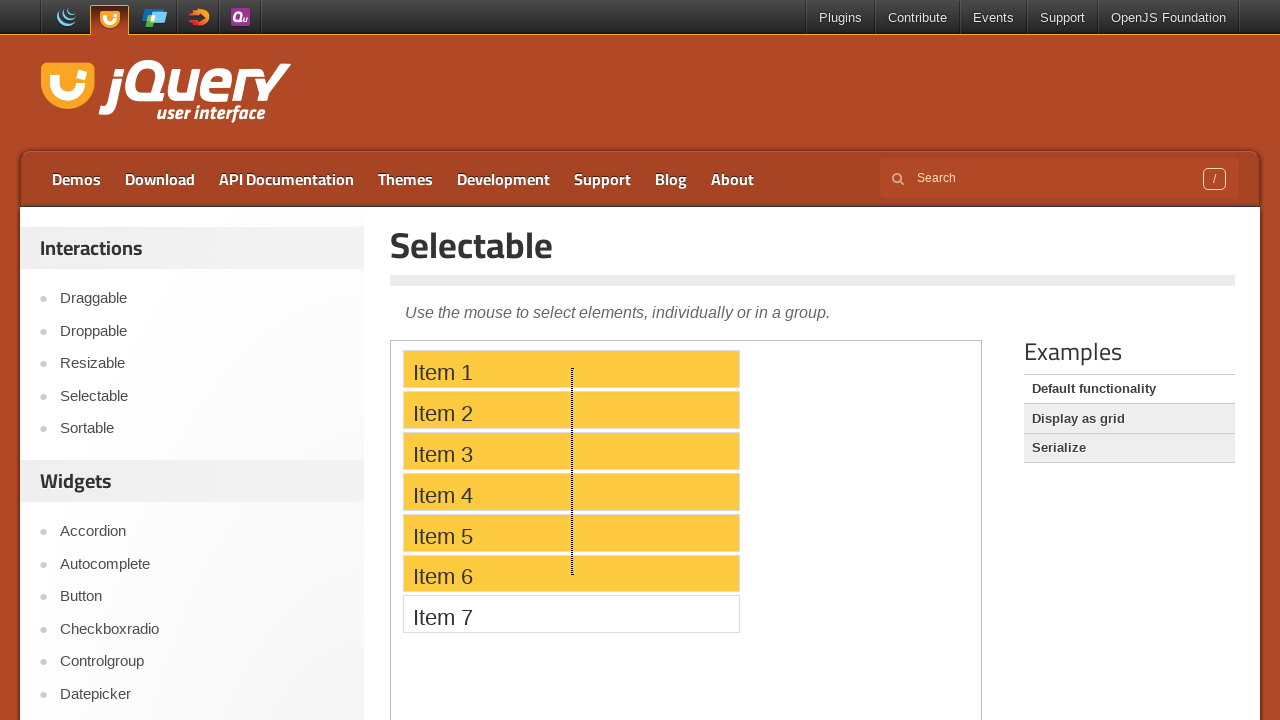

Released mouse button - items 1 through 6 selected via click-and-drag at (571, 573)
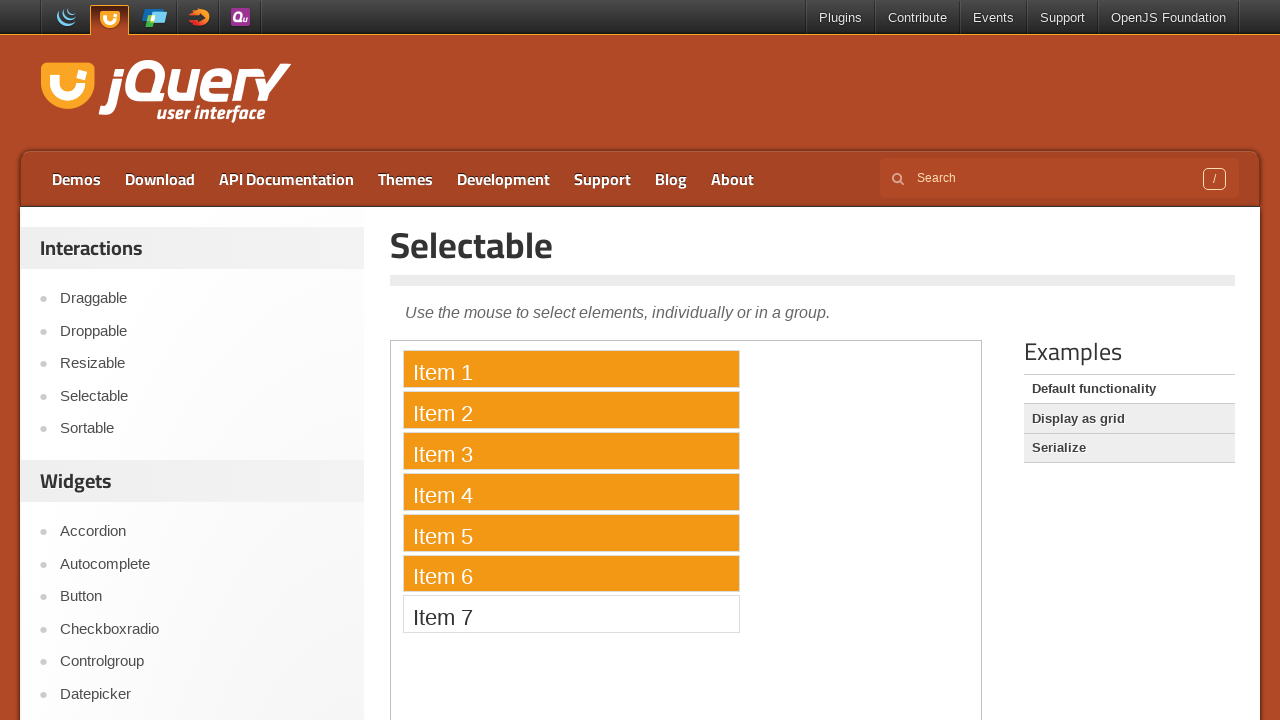

Clicked on body to clear selection at (686, 492) on iframe >> nth=0 >> internal:control=enter-frame >> body
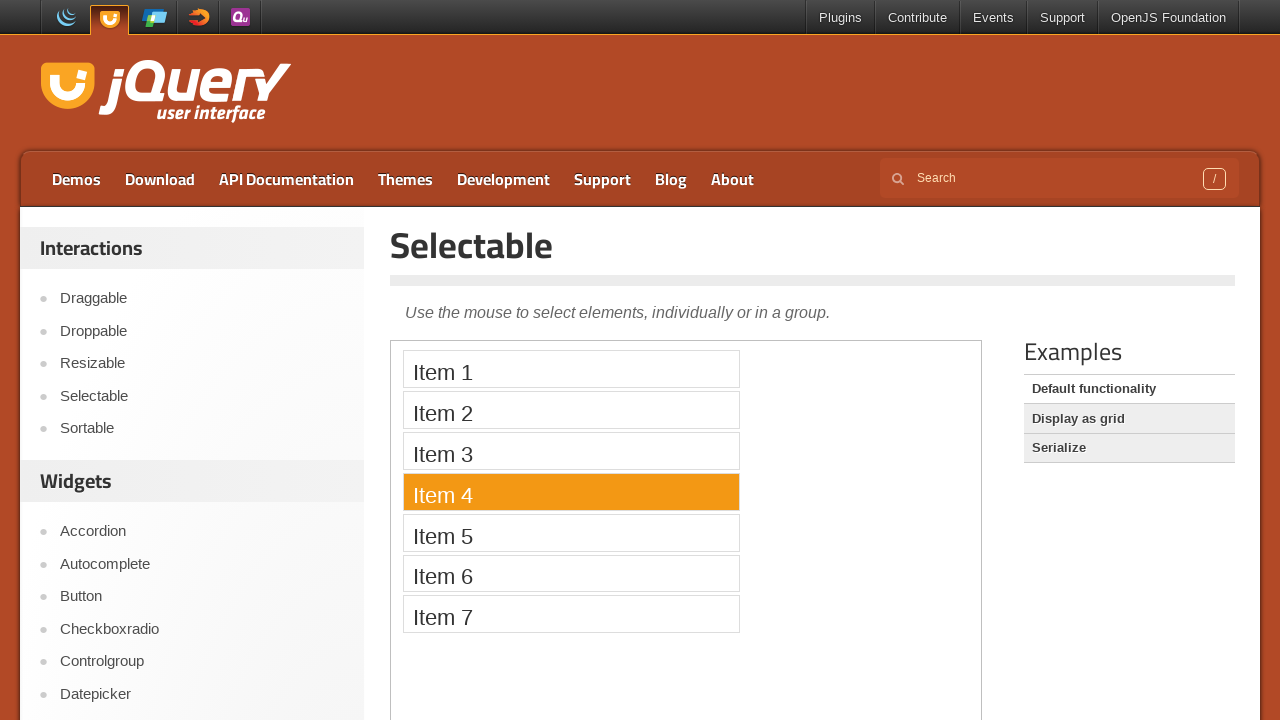

Held down Control key
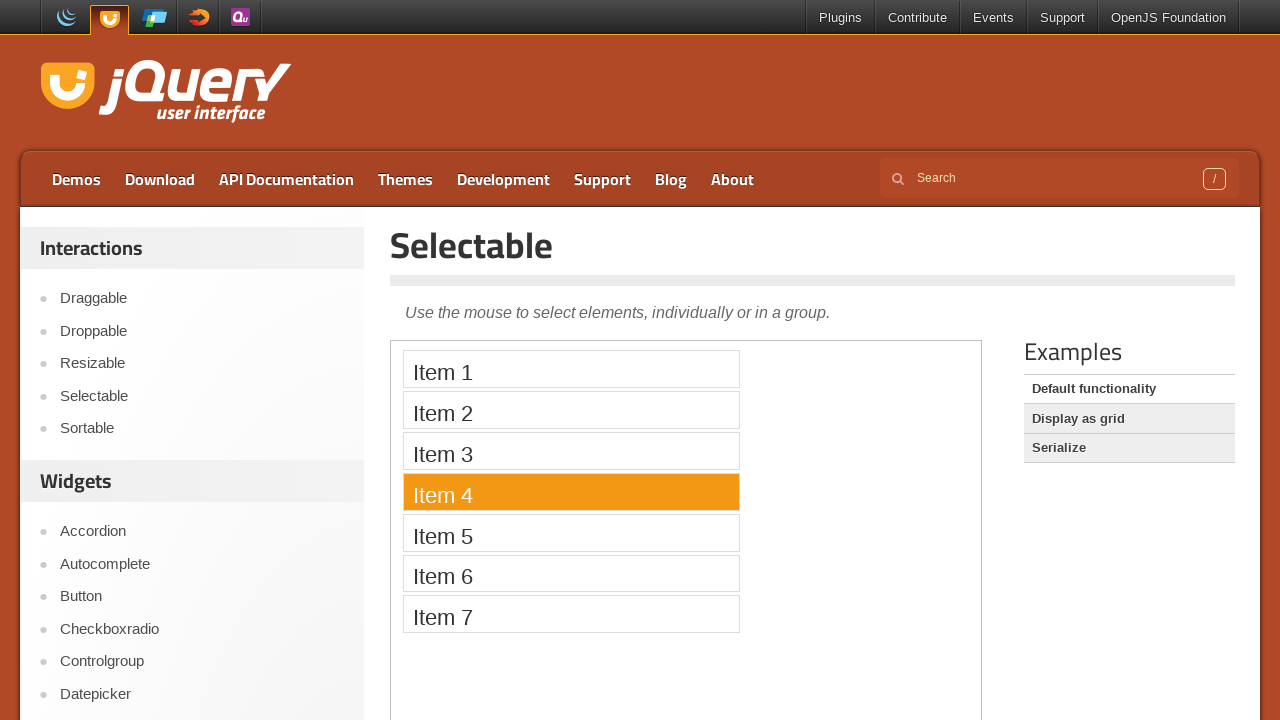

Ctrl+clicked Item 1 at (571, 369) on iframe >> nth=0 >> internal:control=enter-frame >> xpath=//li[text()='Item 1']
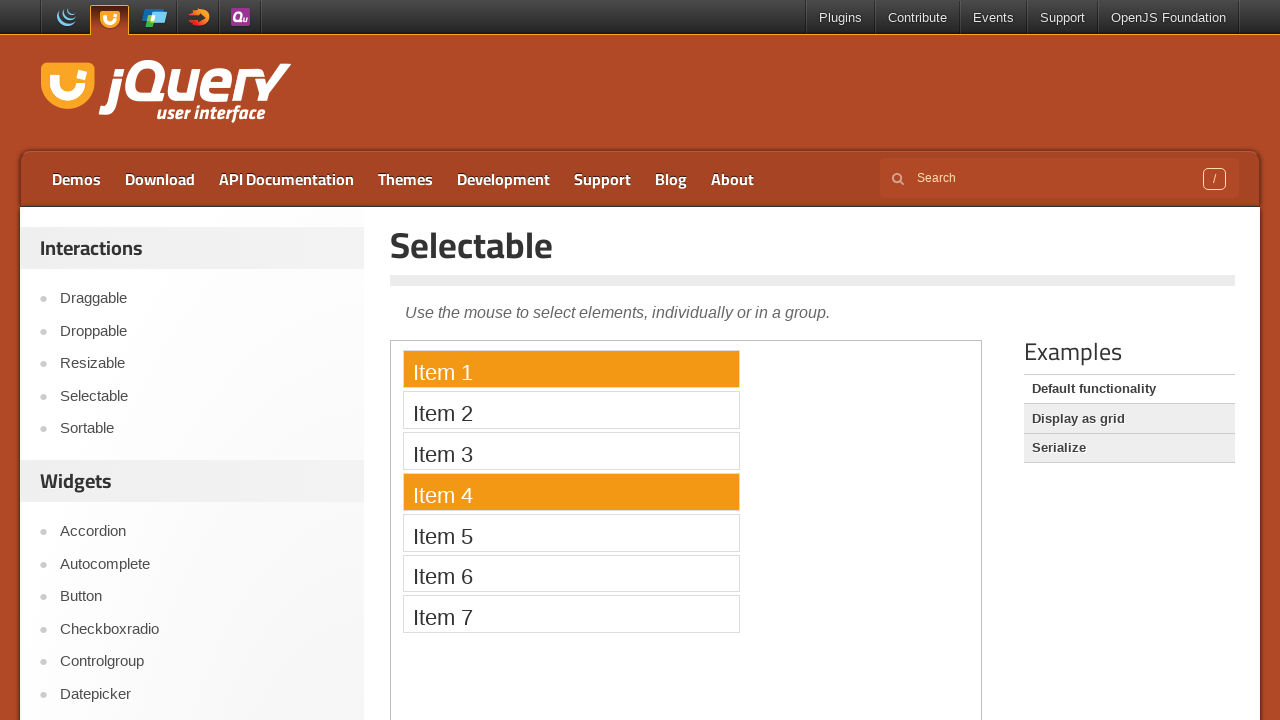

Ctrl+clicked Item 4 at (571, 492) on iframe >> nth=0 >> internal:control=enter-frame >> xpath=//li[text()='Item 4']
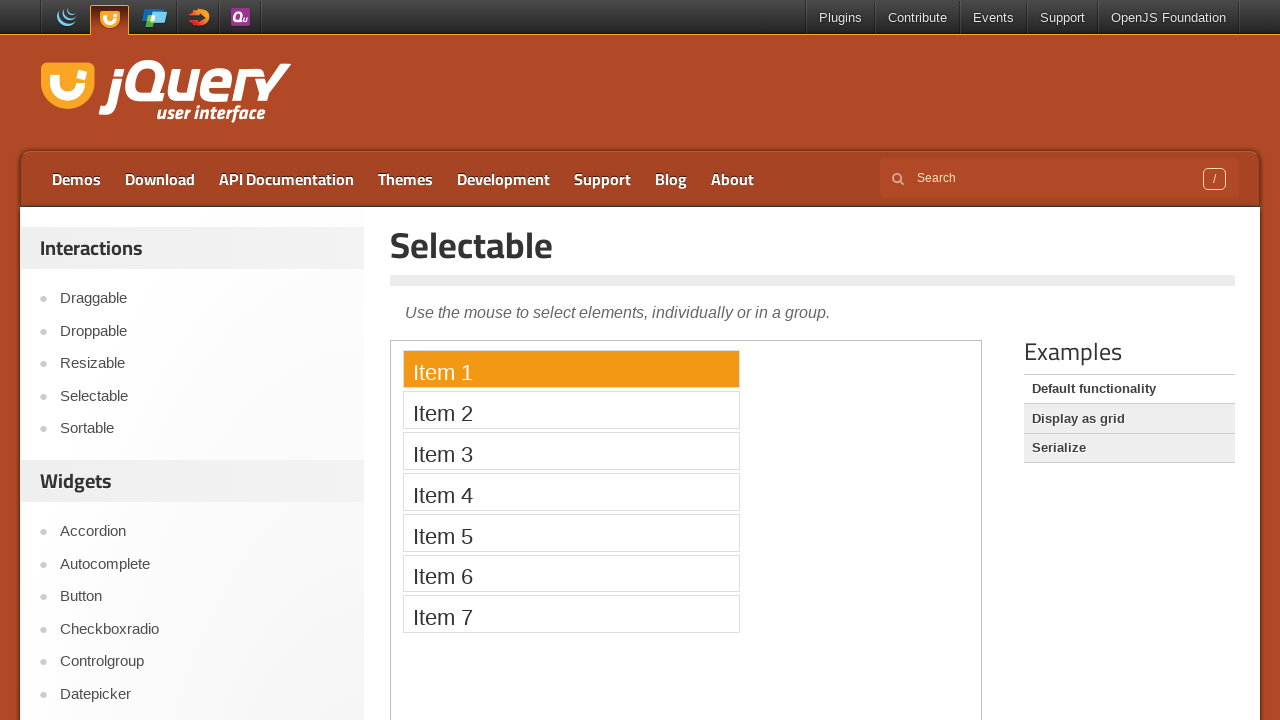

Ctrl+clicked Item 6 at (571, 573) on iframe >> nth=0 >> internal:control=enter-frame >> xpath=//li[text()='Item 6']
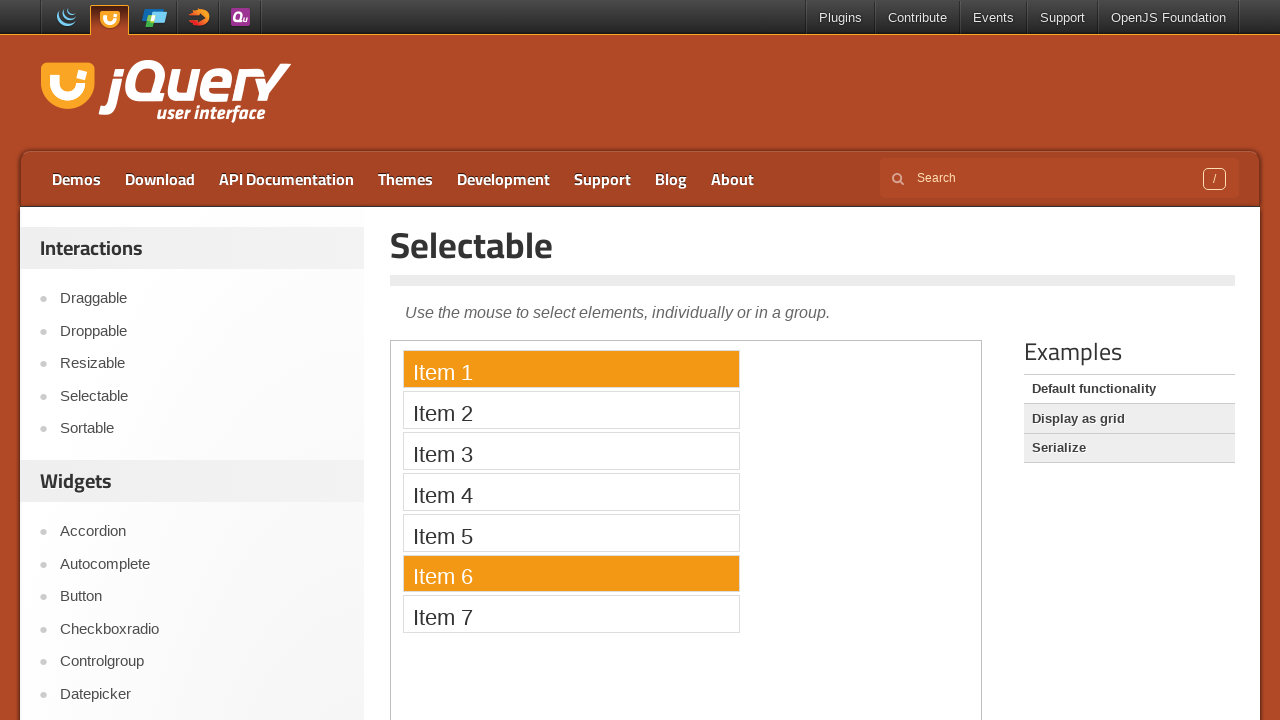

Released Control key - Items 1, 4, and 6 selected via Ctrl+click
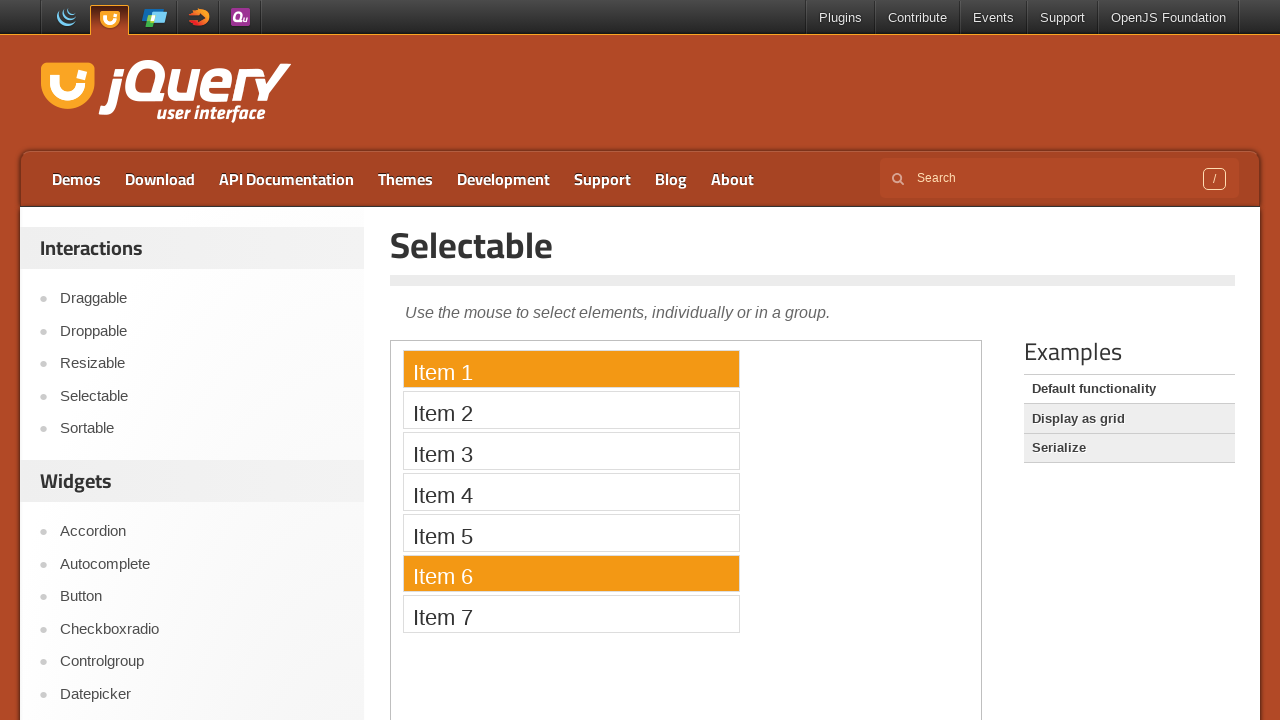

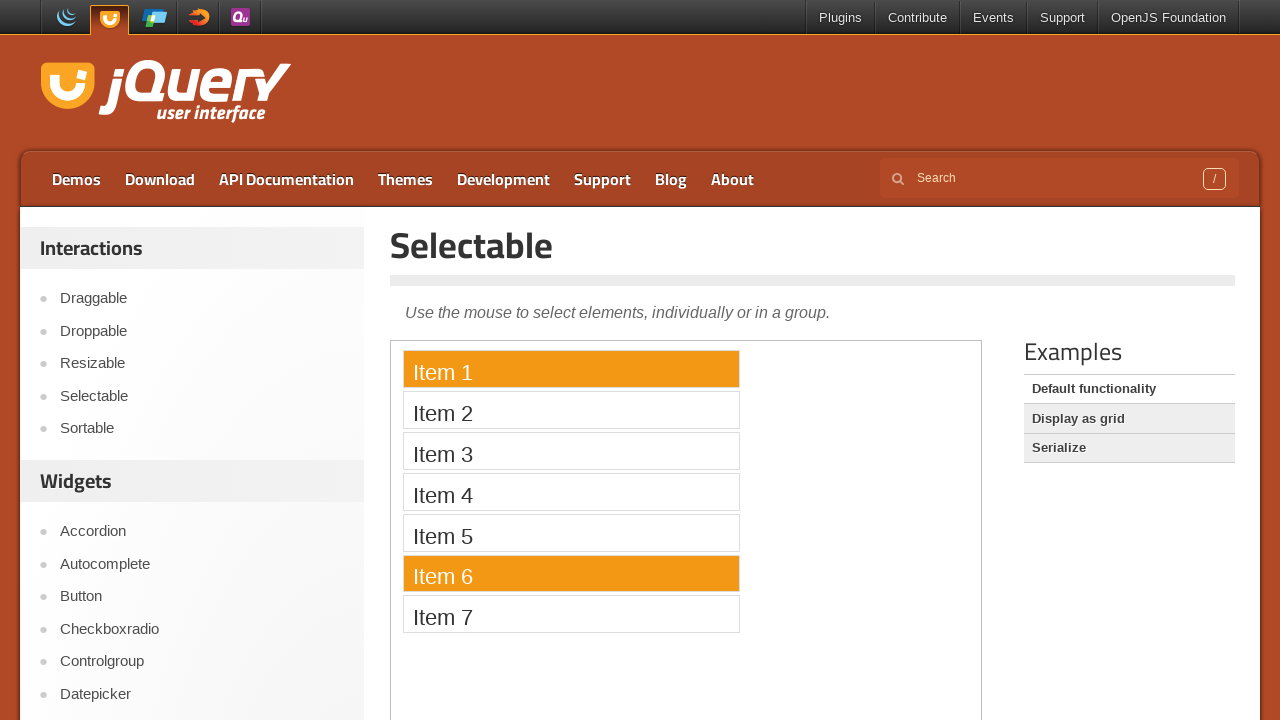